Tests HTML5 drag and drop functionality by attempting to drag column A to column B position and verifying the columns swap.

Starting URL: https://automationfc.github.io/drag-drop-html5/

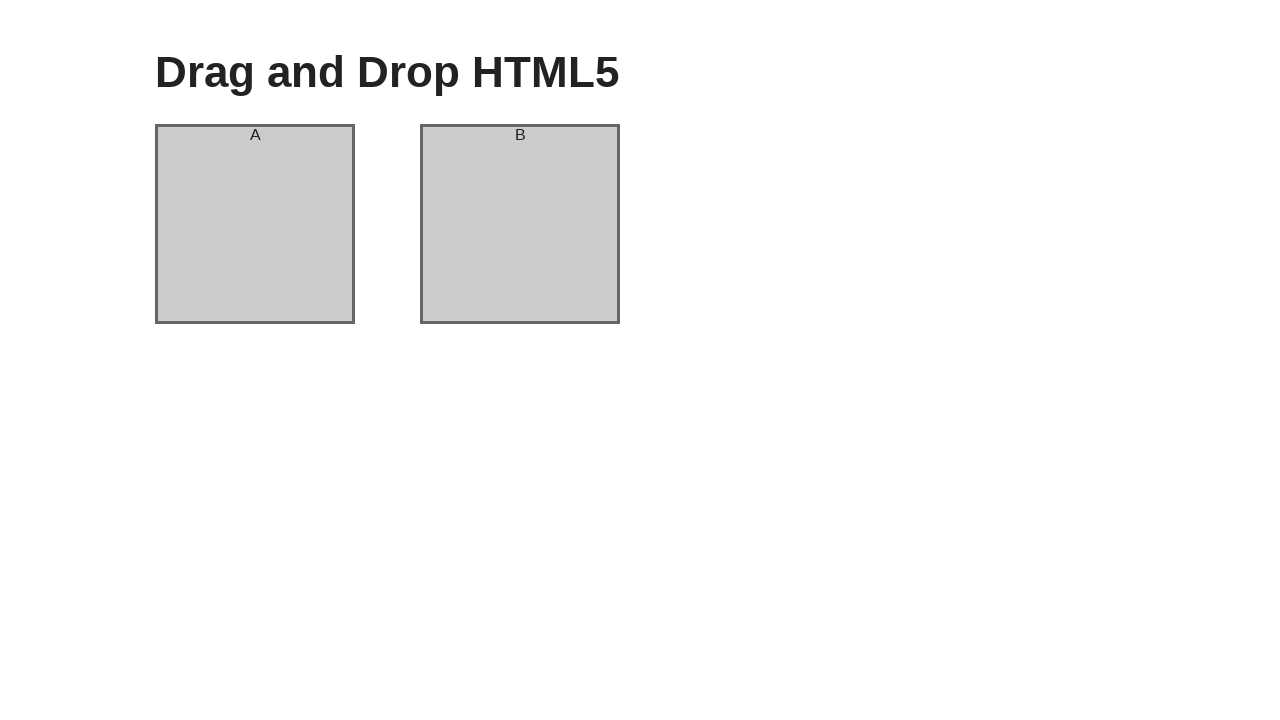

Waited for column A to be visible
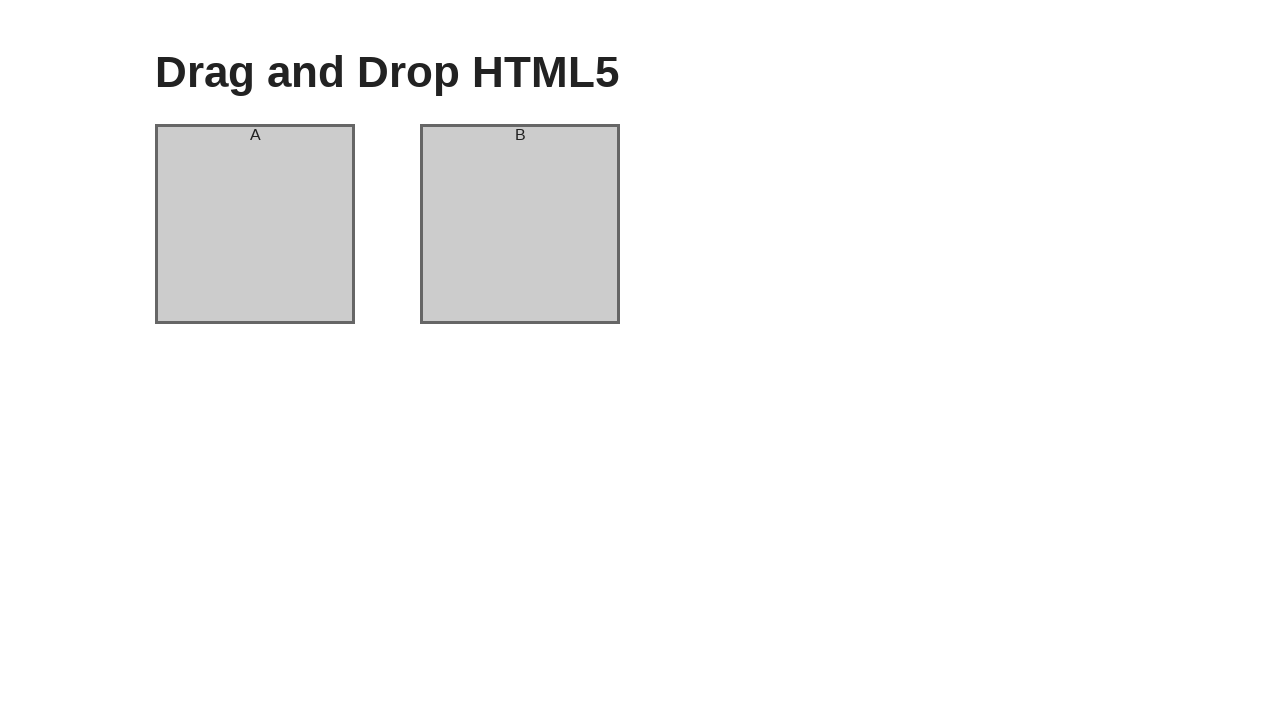

Waited for column B to be visible
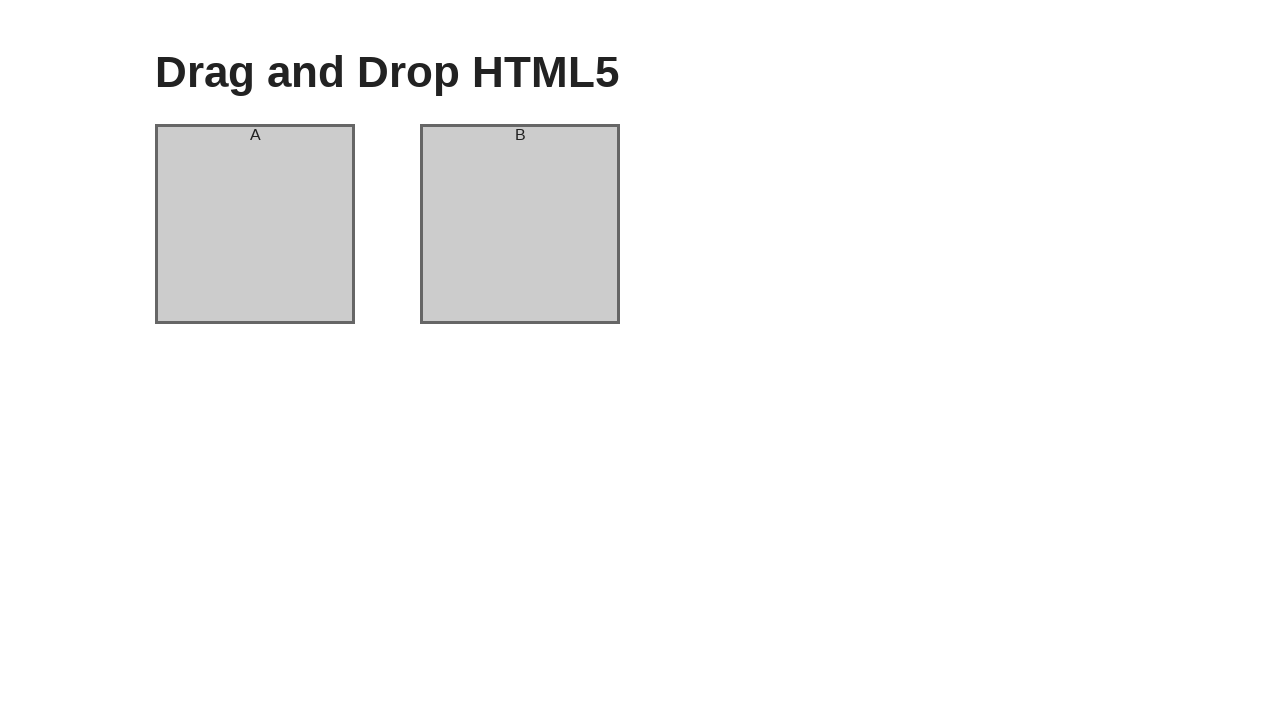

Located column A object
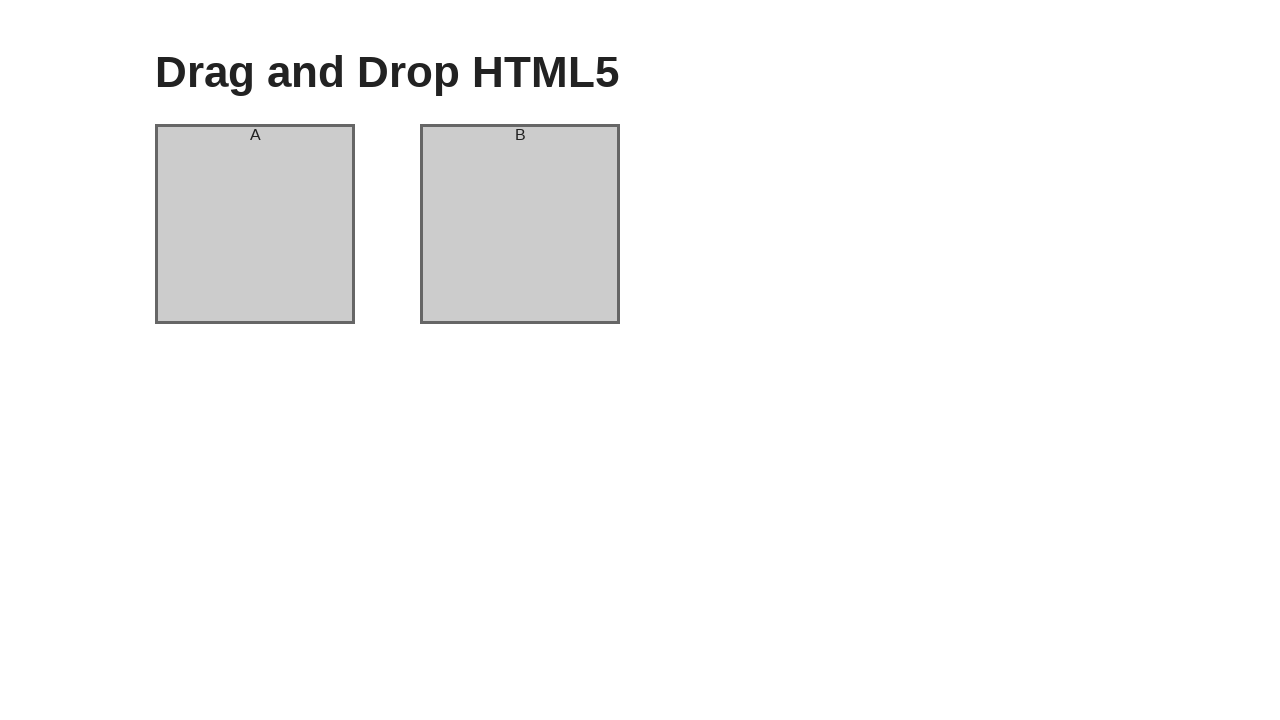

Located column B object
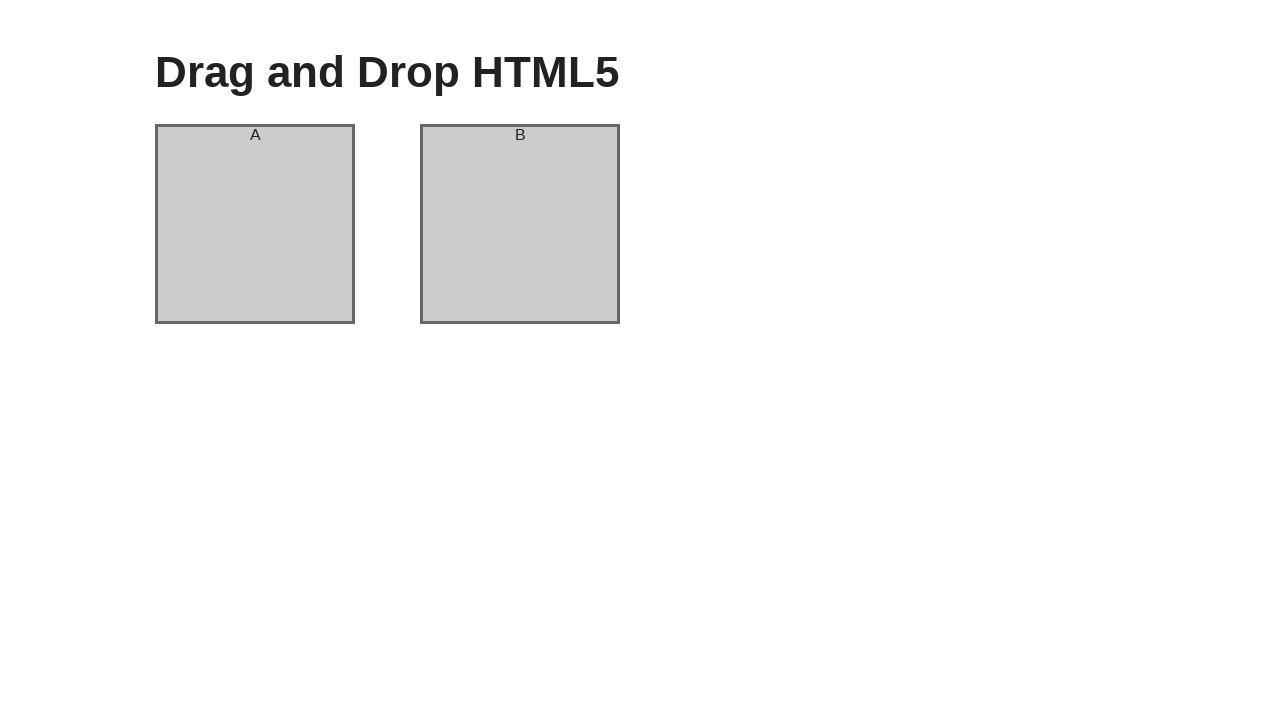

Verified column A is in column-a position
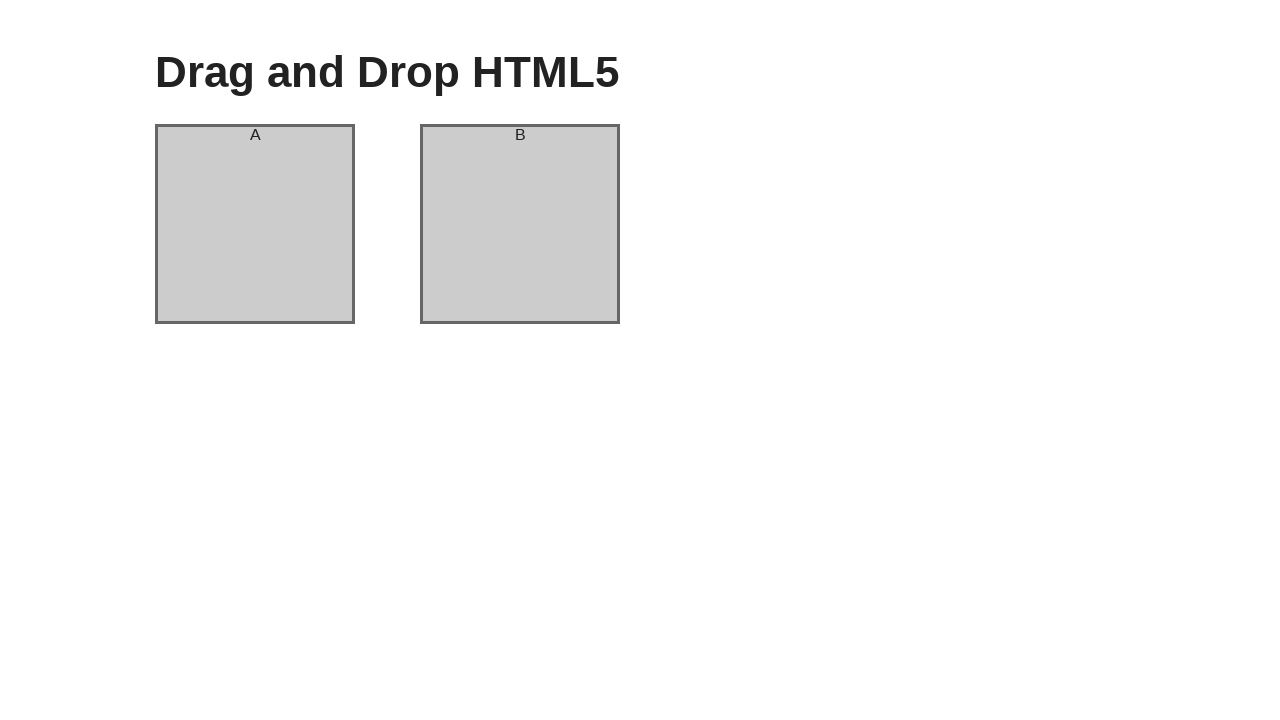

Verified column B is in column-b position
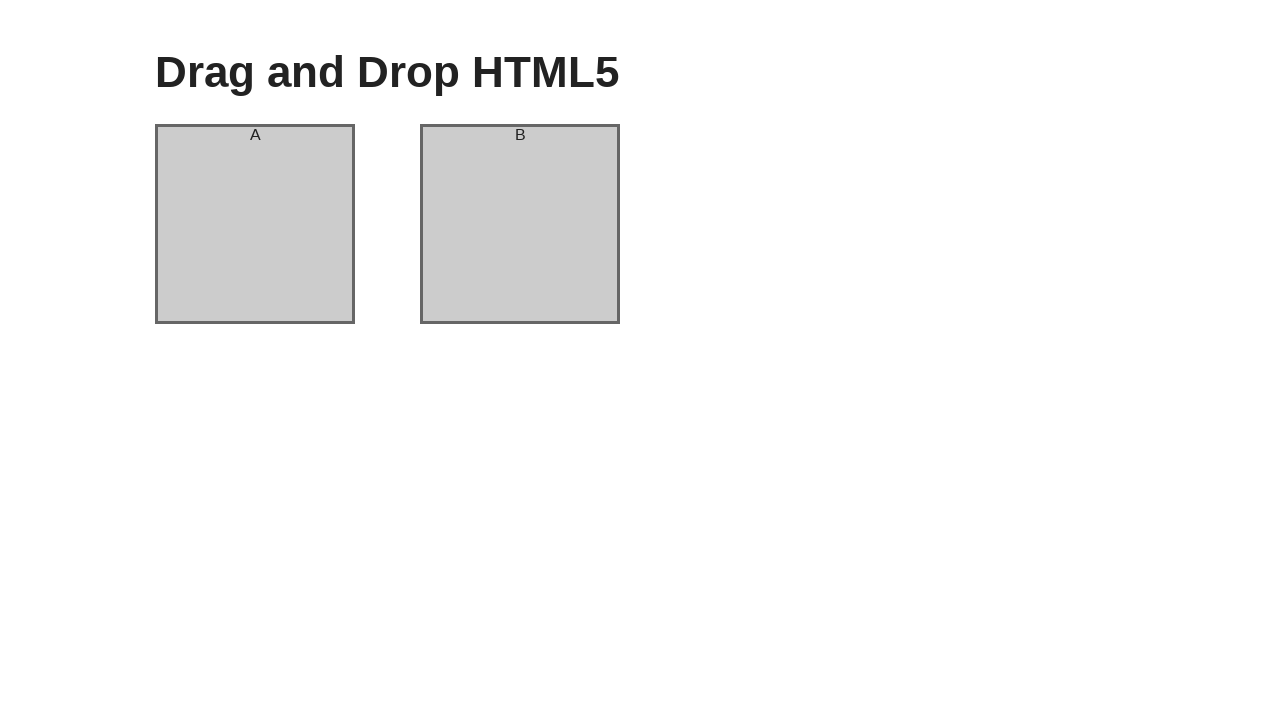

Dragged column A to column B position at (520, 224)
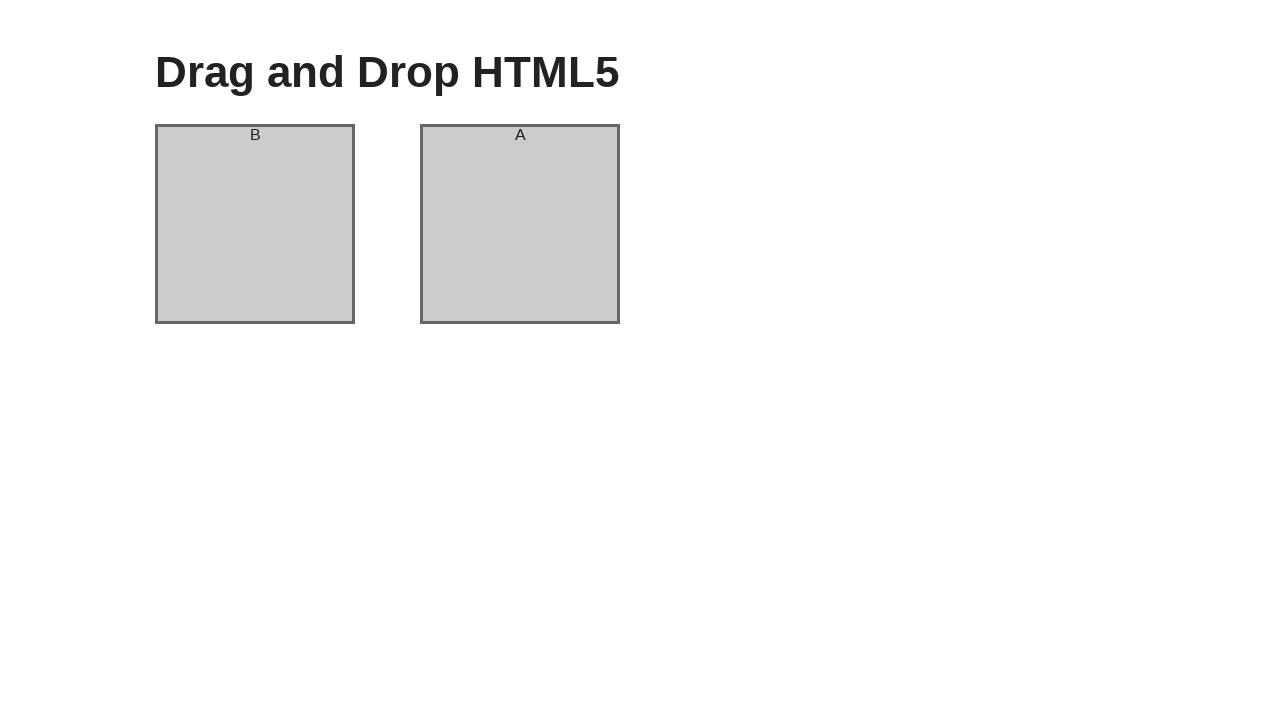

Waited for drag and drop operation to complete
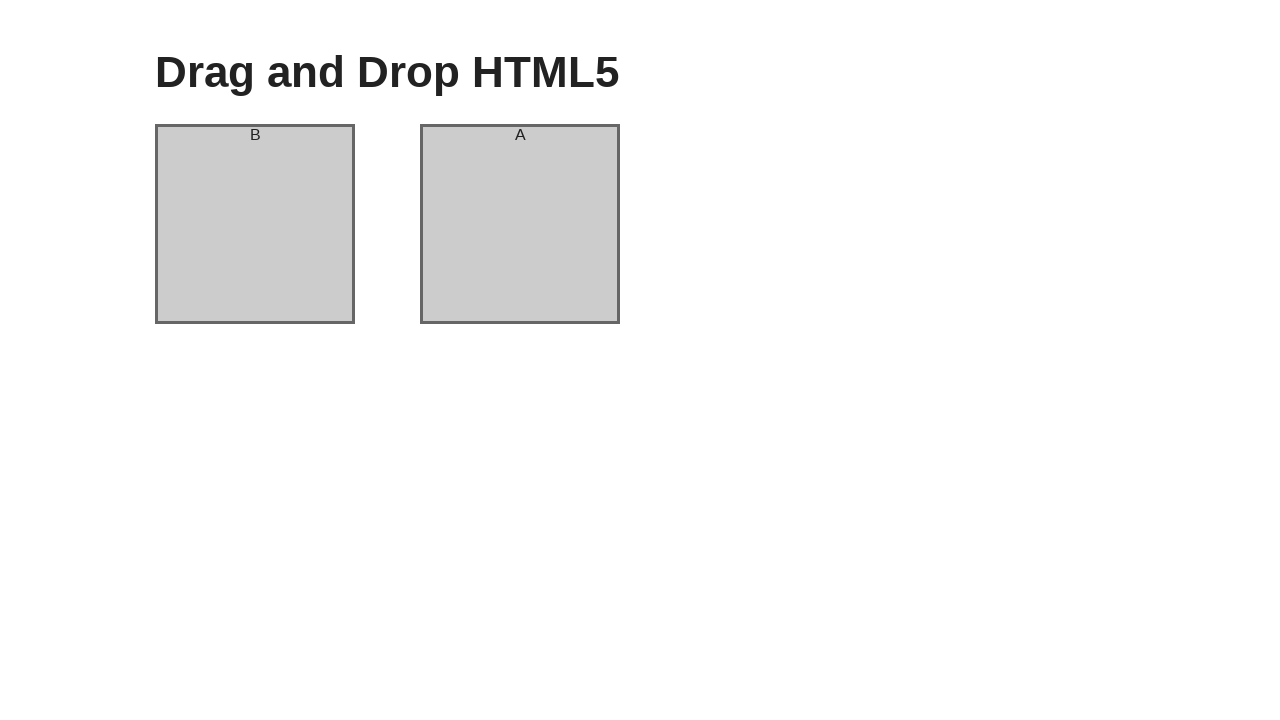

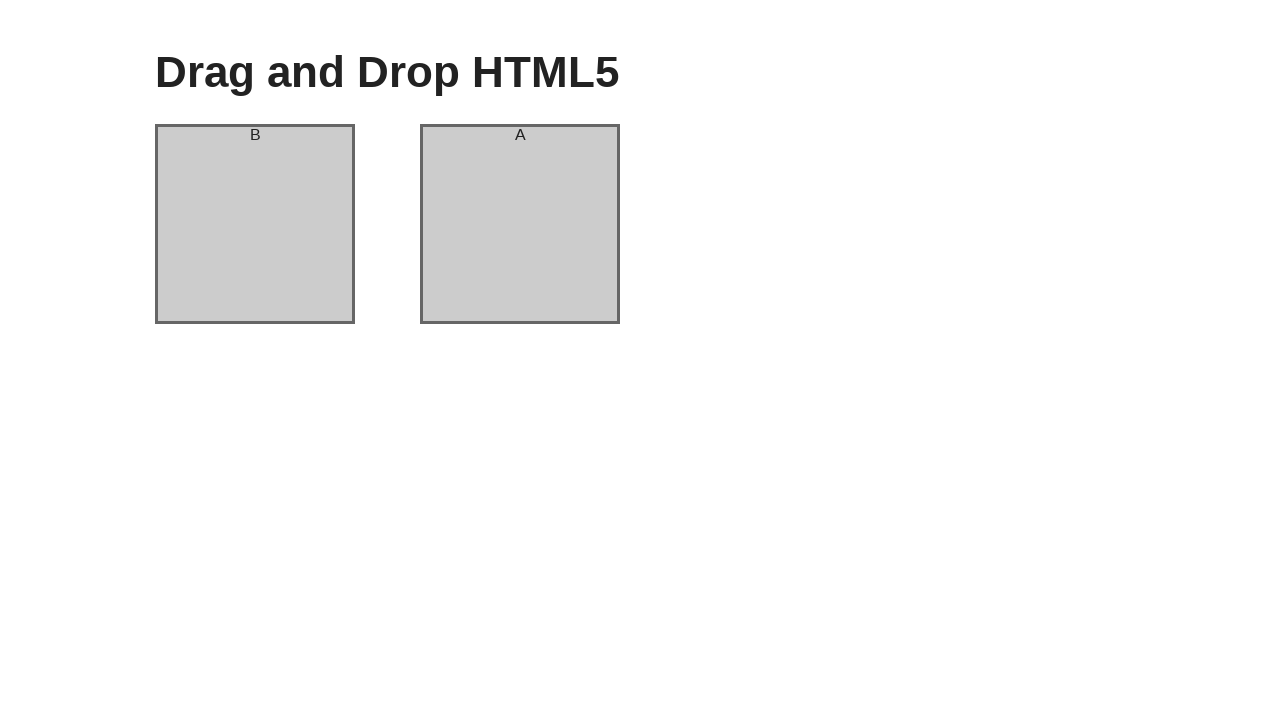